Tests window handling by clicking a link that opens a new window, then switching to the new window and verifying its title is "New Window"

Starting URL: https://the-internet.herokuapp.com/windows

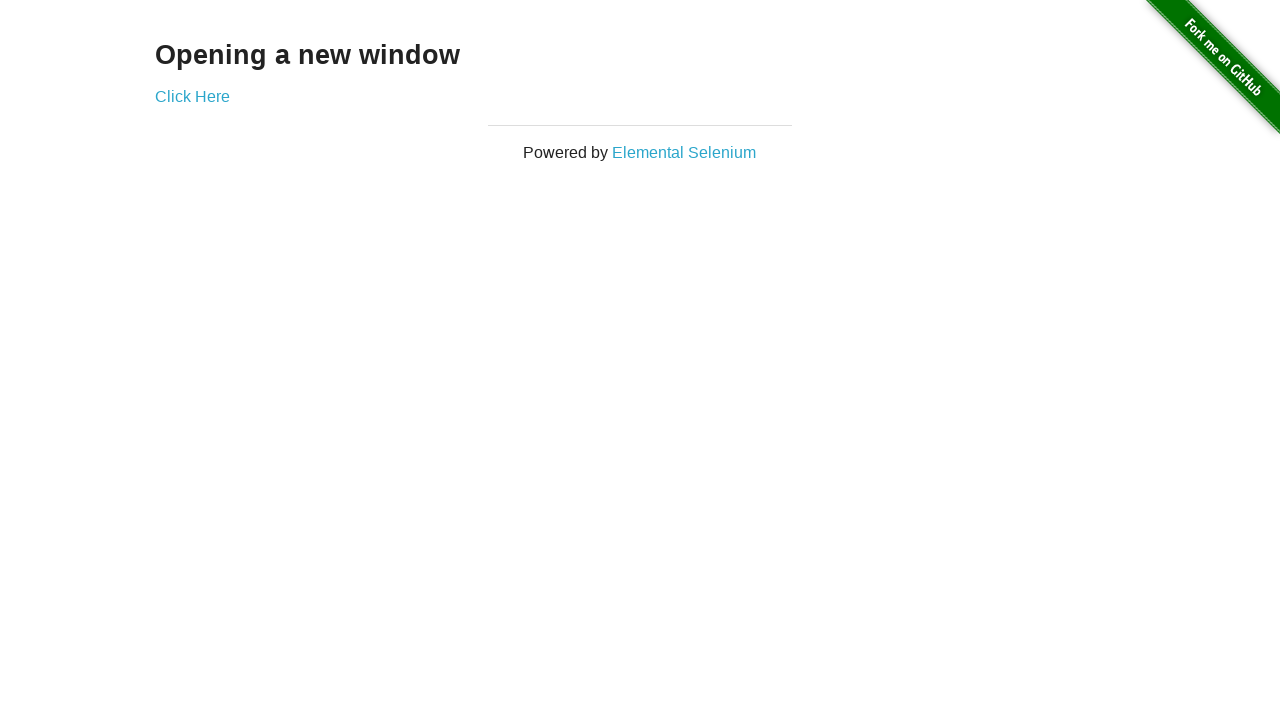

Clicked 'Click Here' link to open new window at (192, 96) on text=Click Here
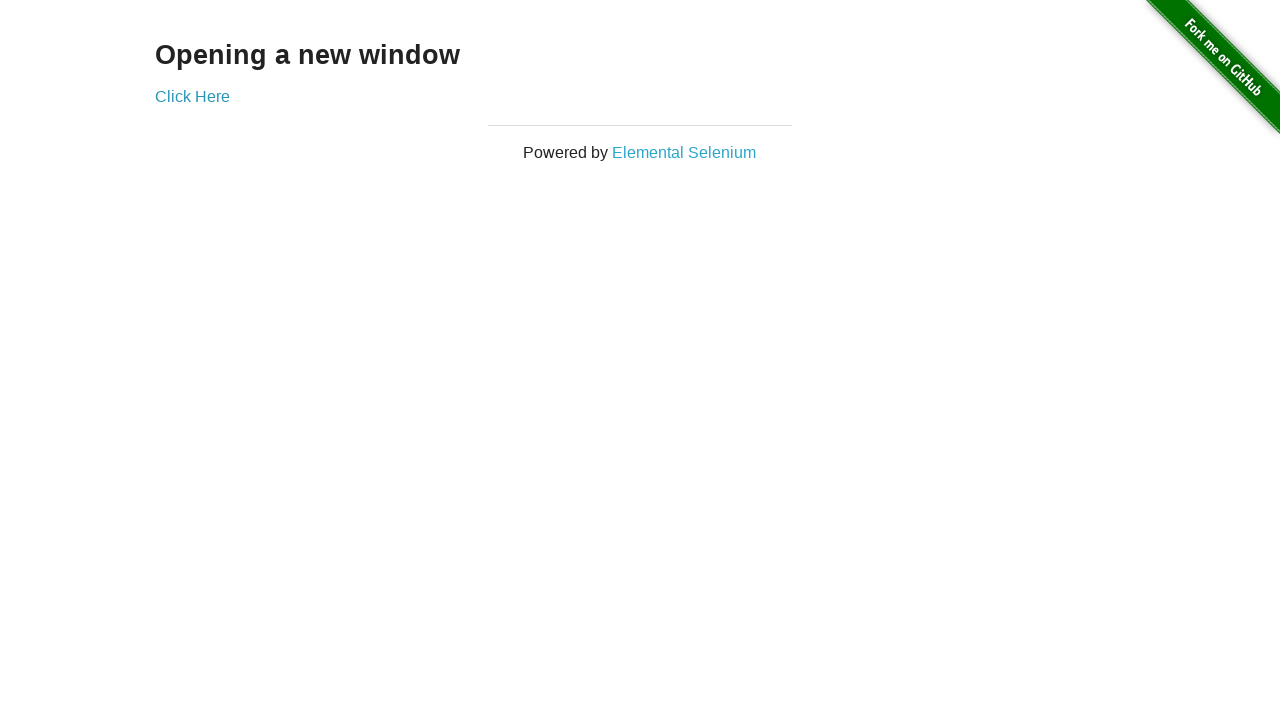

Captured new window handle
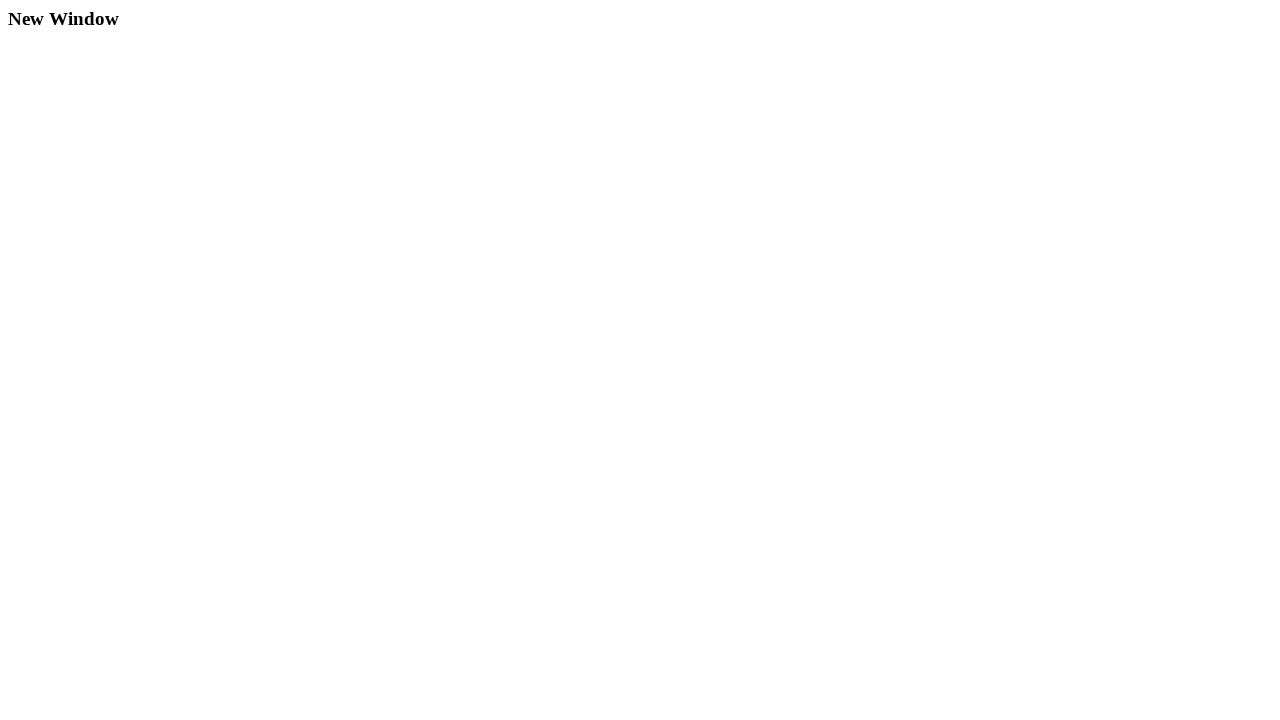

New window finished loading
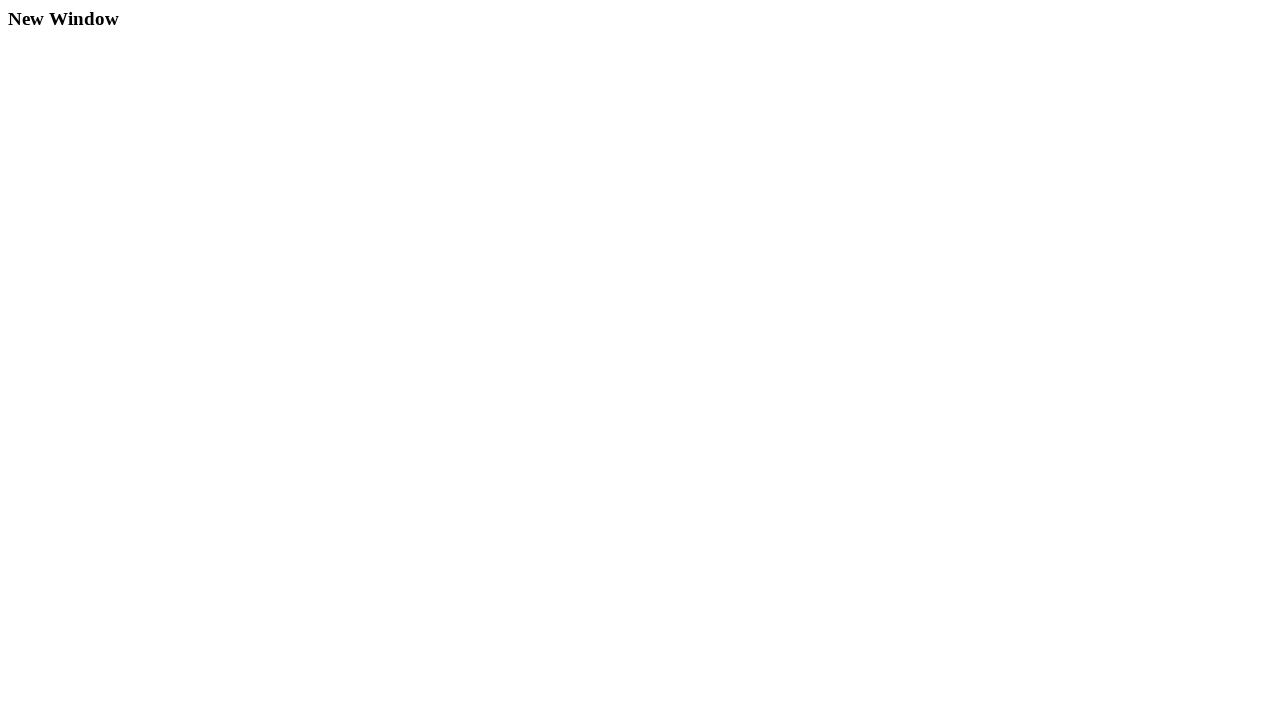

Verified new window title is 'New Window'
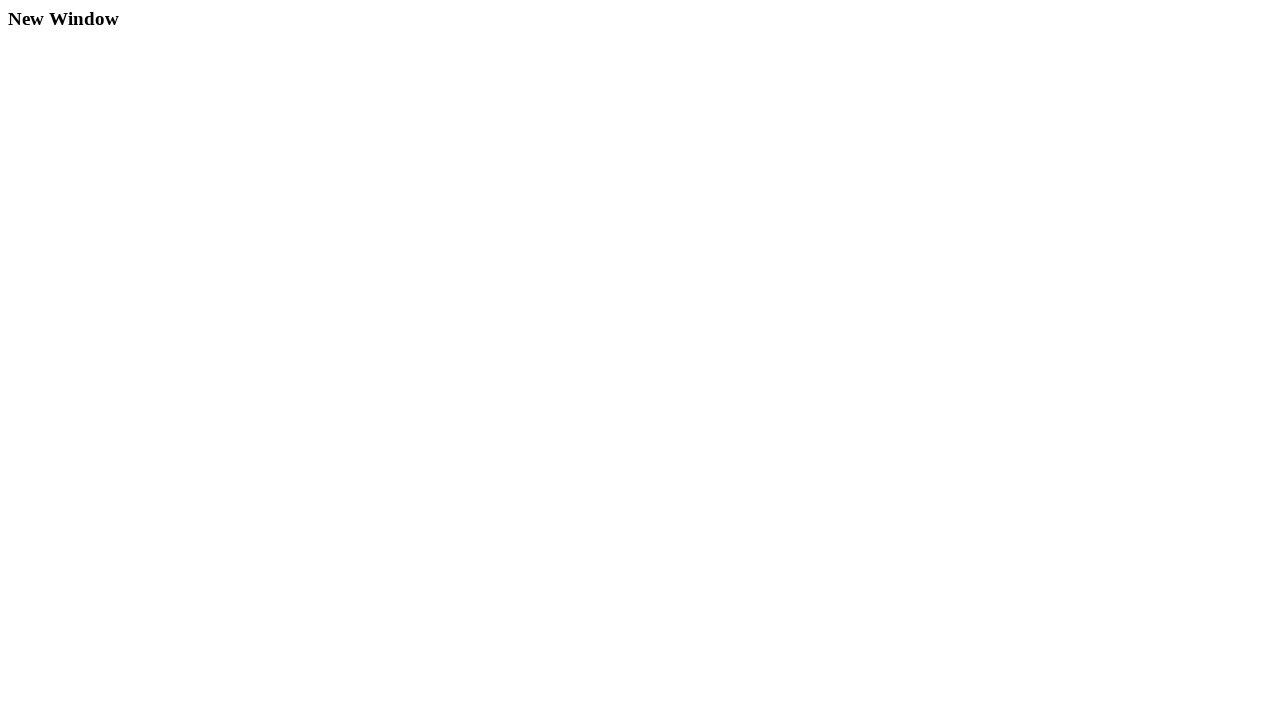

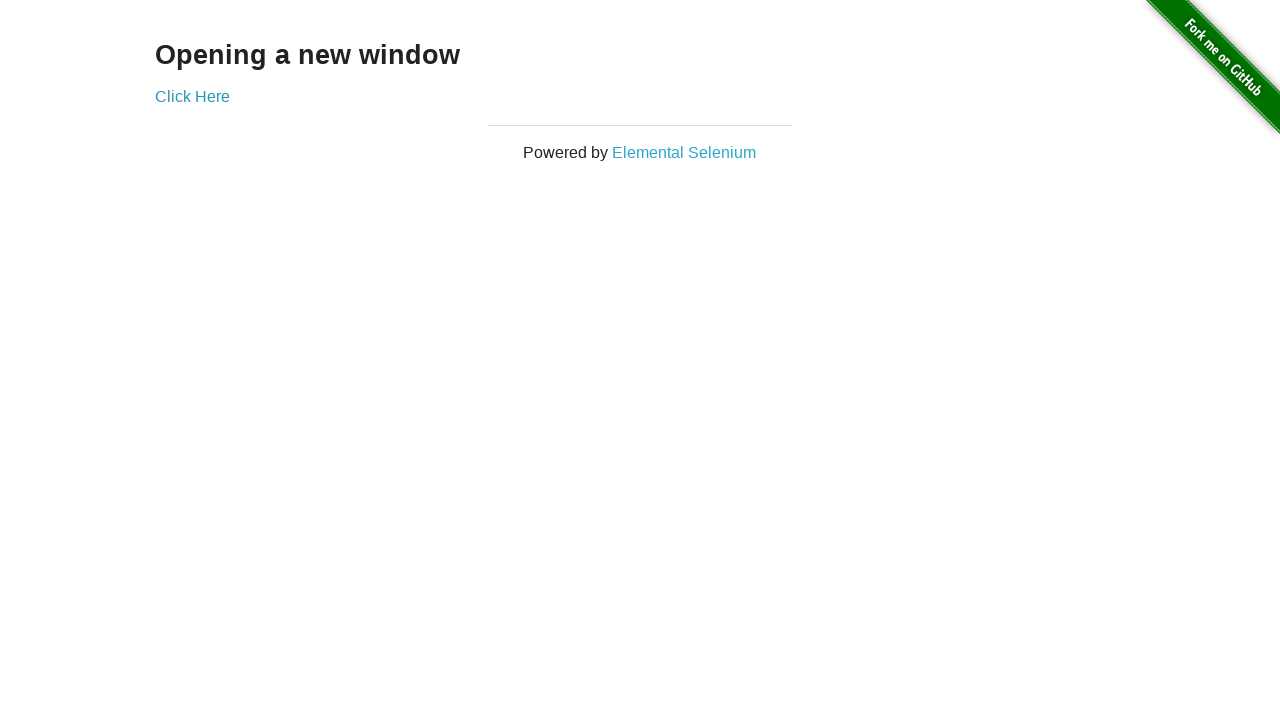